Tests mouse operations including context menu interaction on a demo page, then navigates to jQuery dblclick documentation to test double-click functionality on an element within an iframe, and performs vertical scrolling operations.

Starting URL: http://swisnl.github.io/jQuery-contextMenu/demo.html

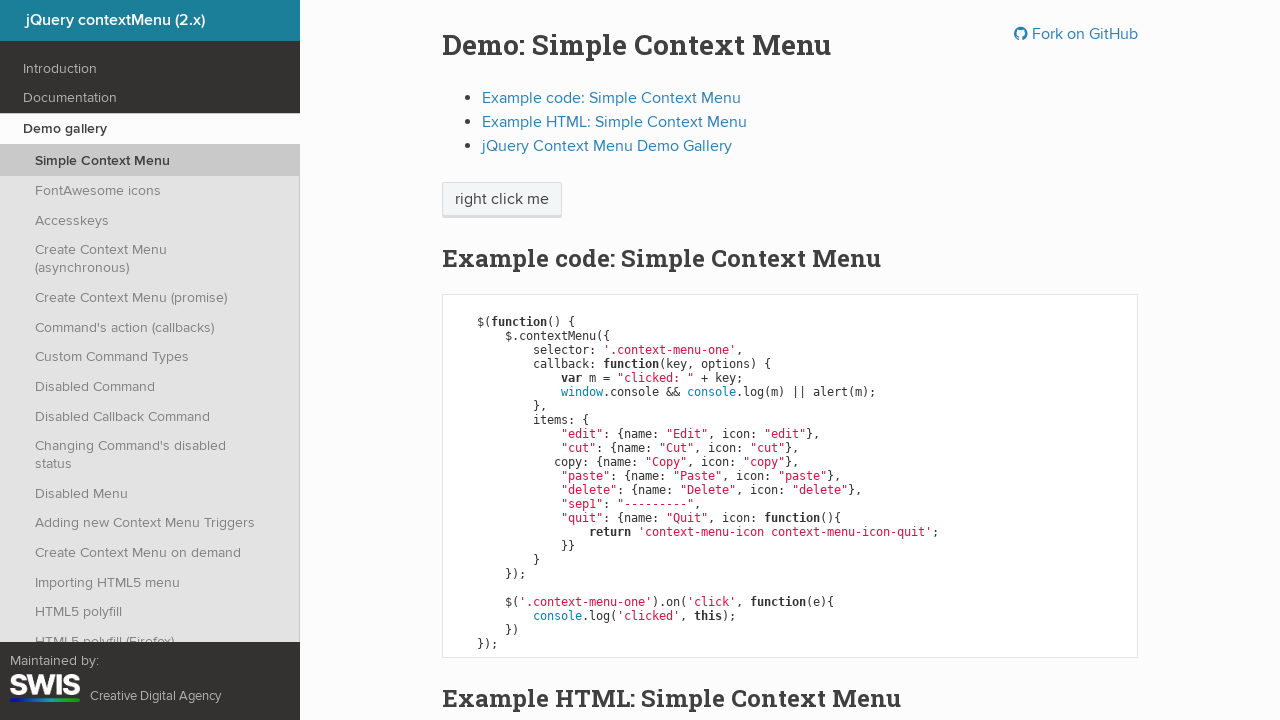

Navigated to jQuery dblclick documentation page
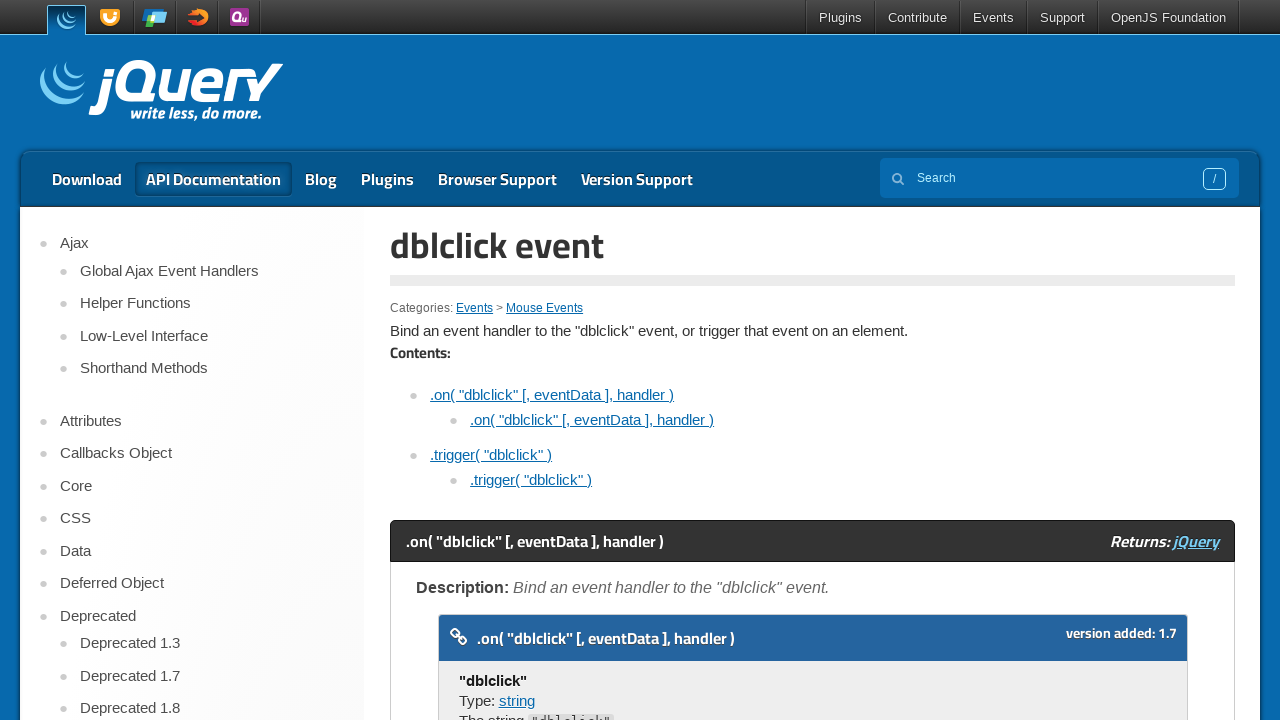

Located iframe element
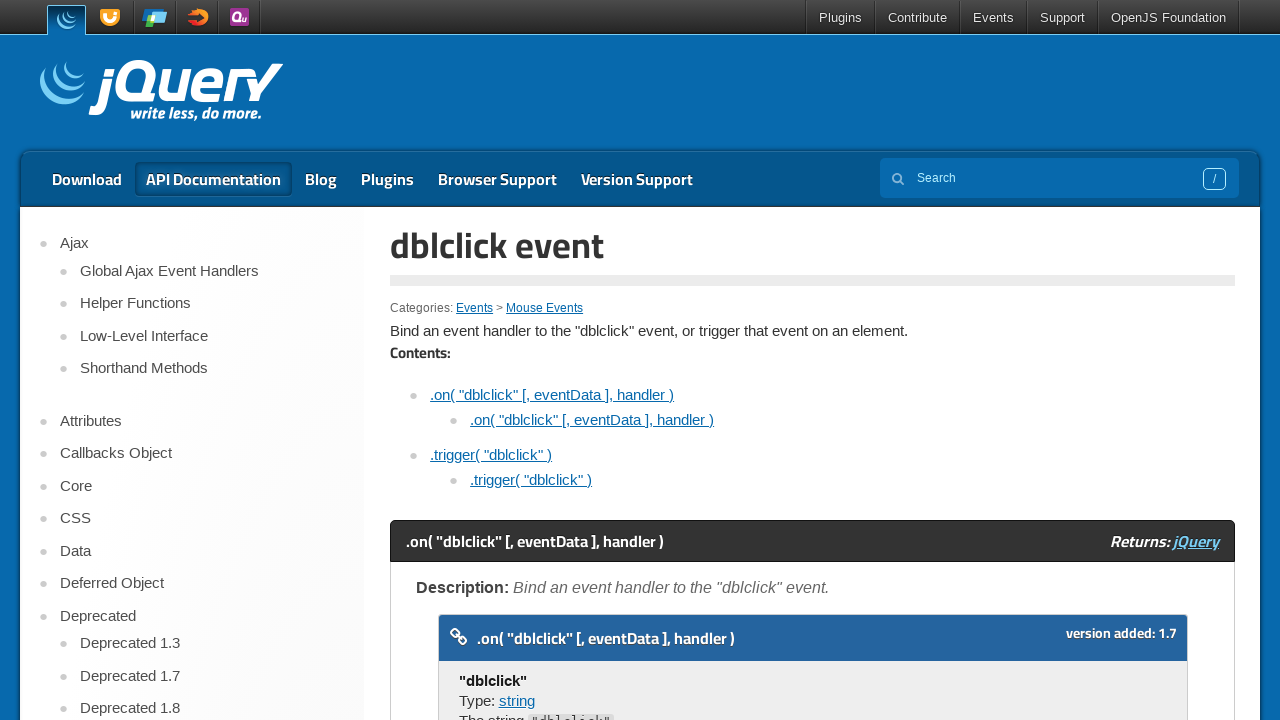

Located double-click target element in iframe
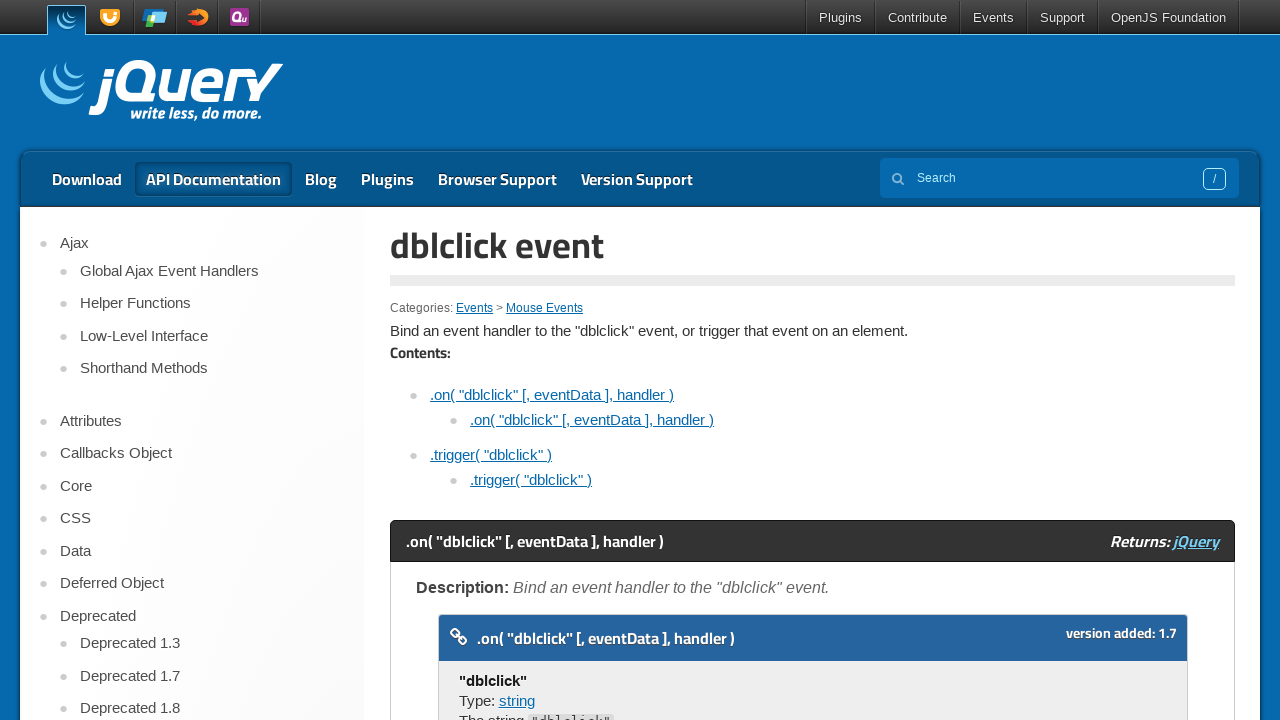

Double-click element became visible
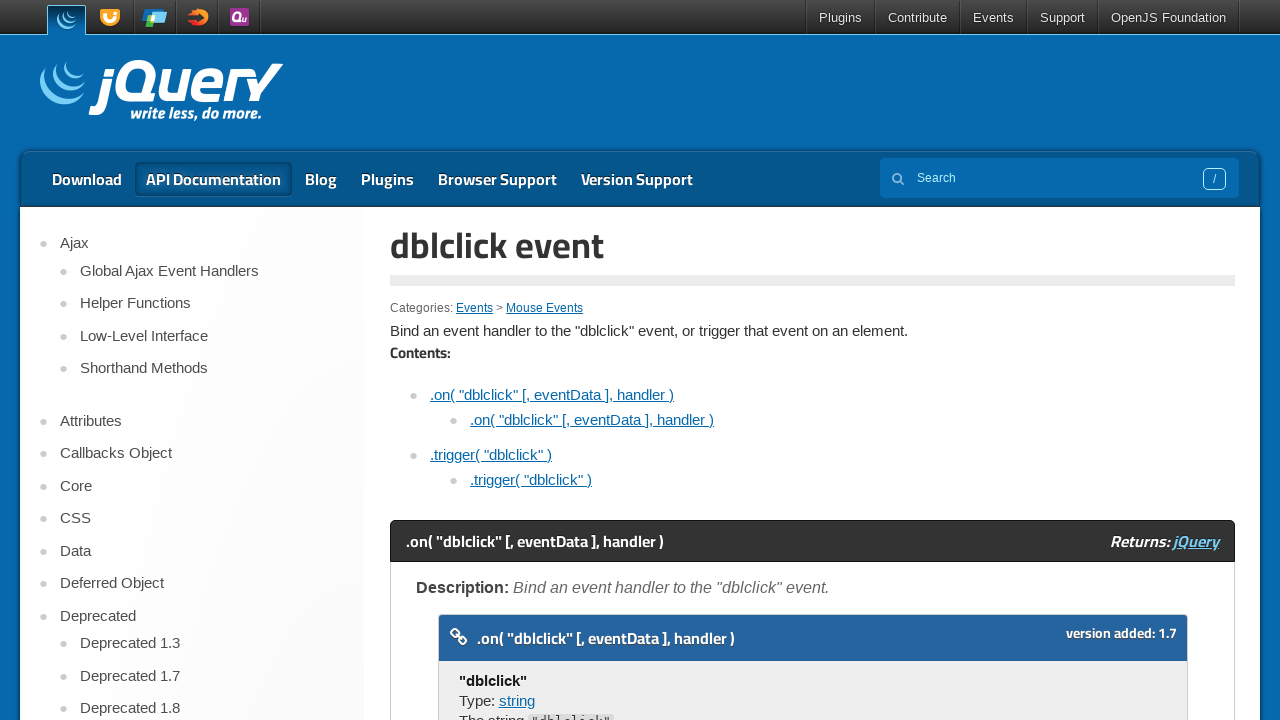

Scrolled double-click element into view
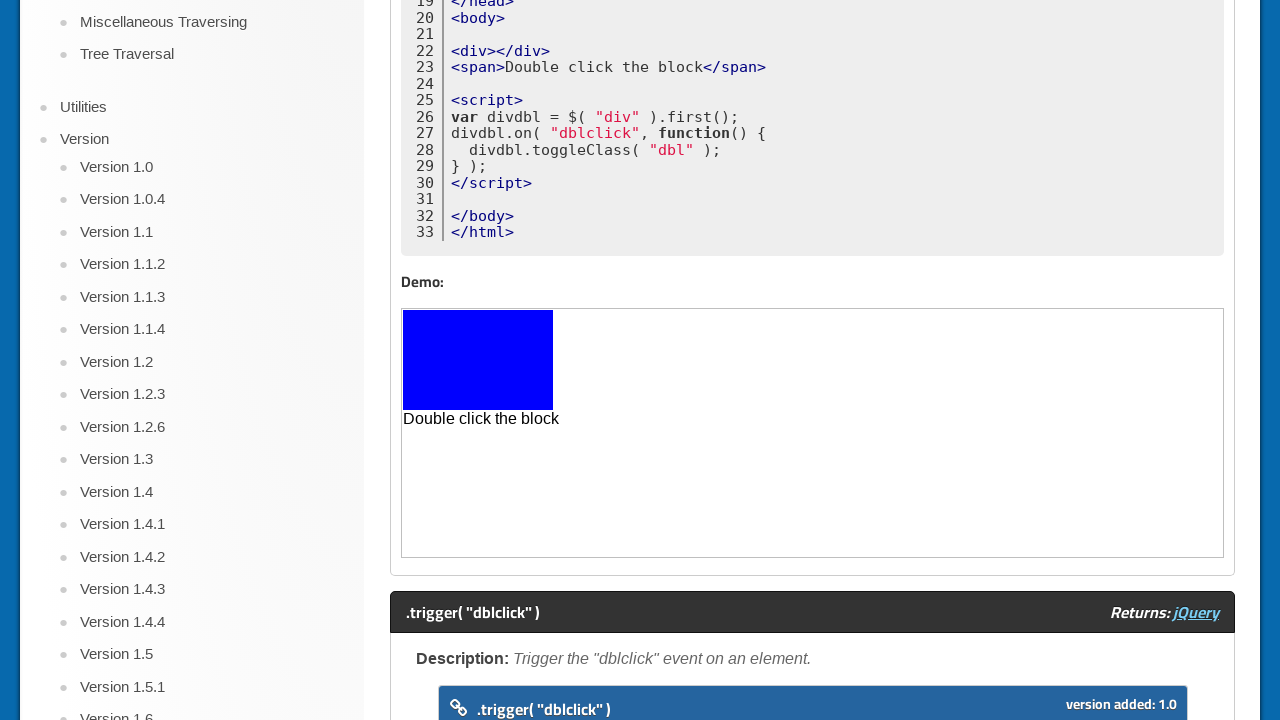

Performed double-click on the element at (478, 360) on iframe >> nth=0 >> internal:control=enter-frame >> xpath=//span[contains(text(),
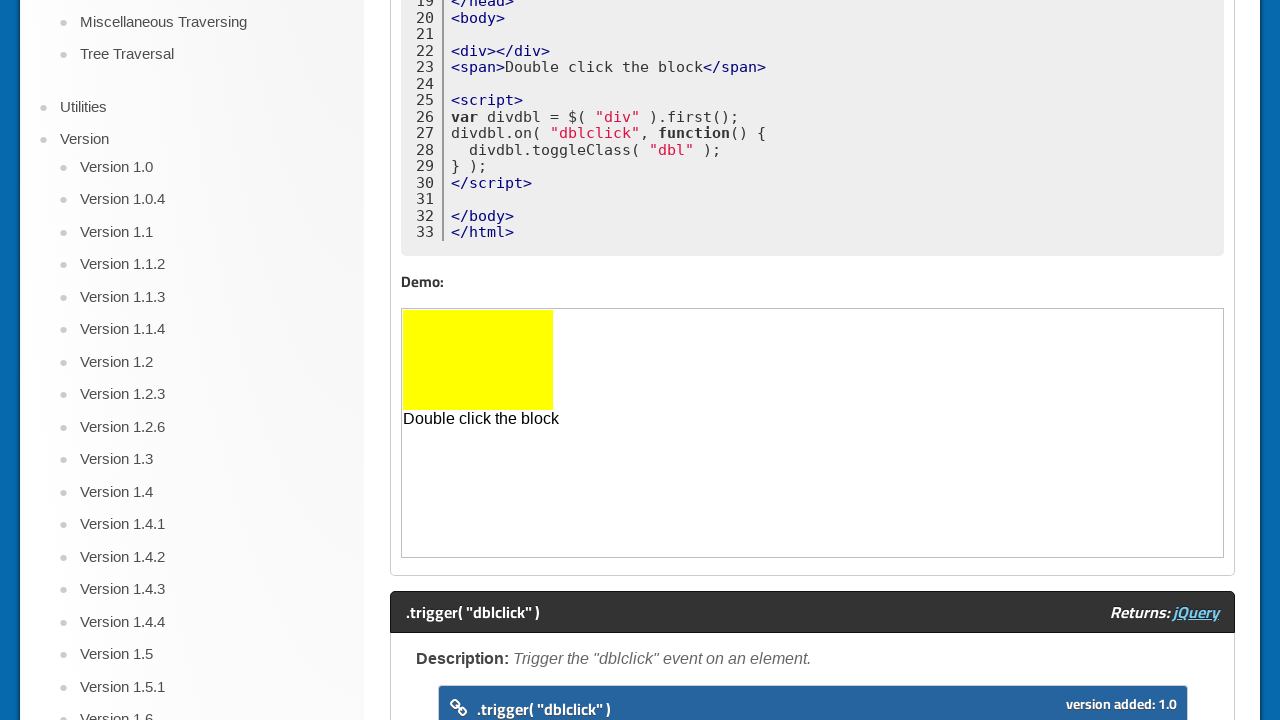

Waited 3 seconds after double-click action
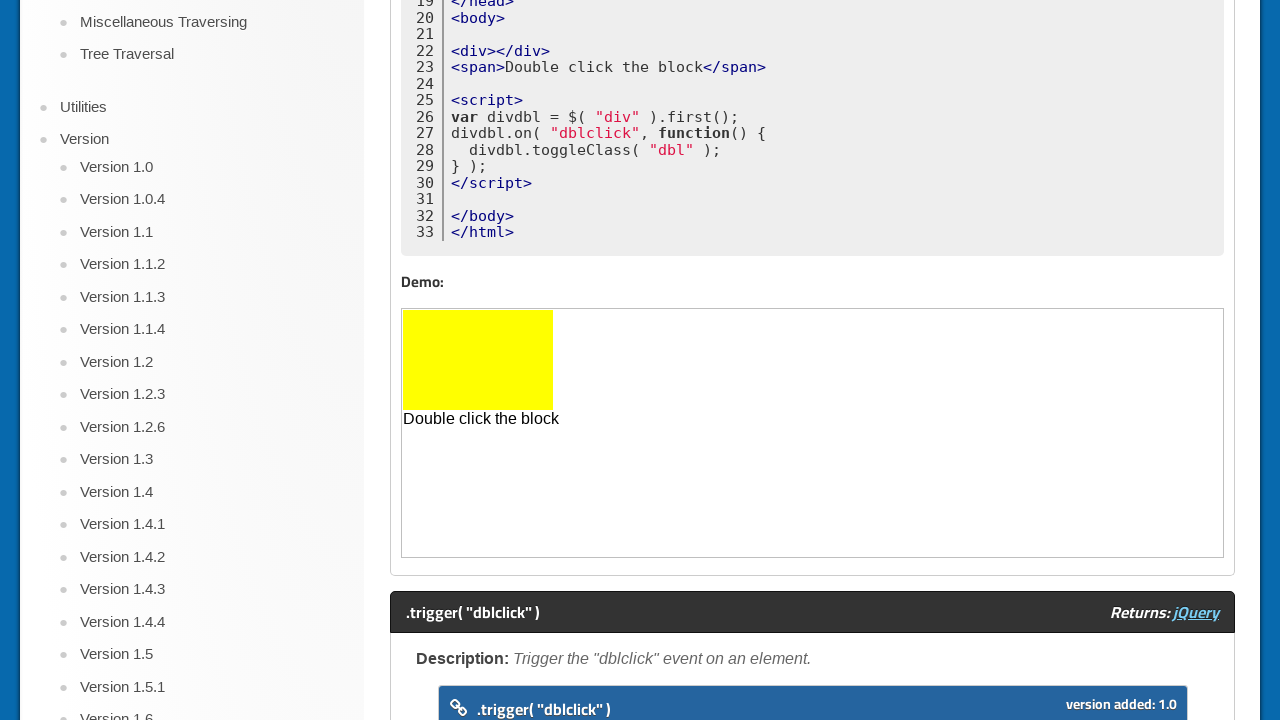

Scrolled to top of page
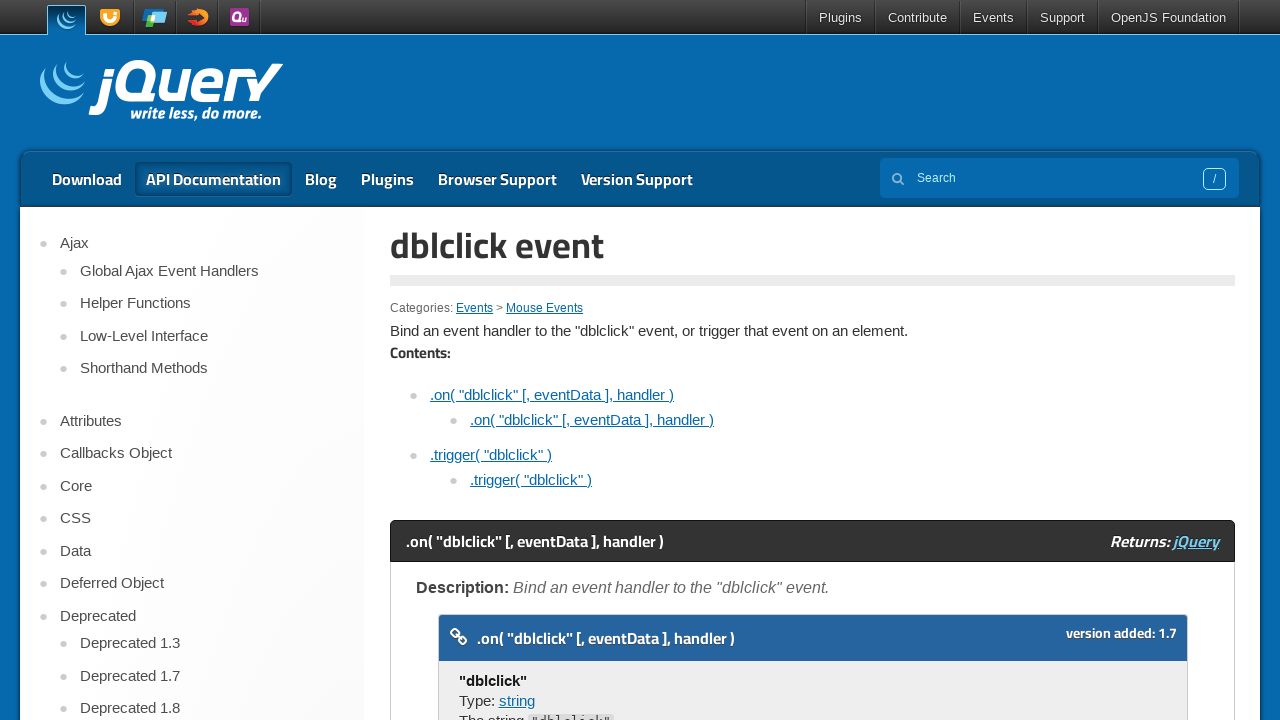

Waited 3 seconds after scrolling to top
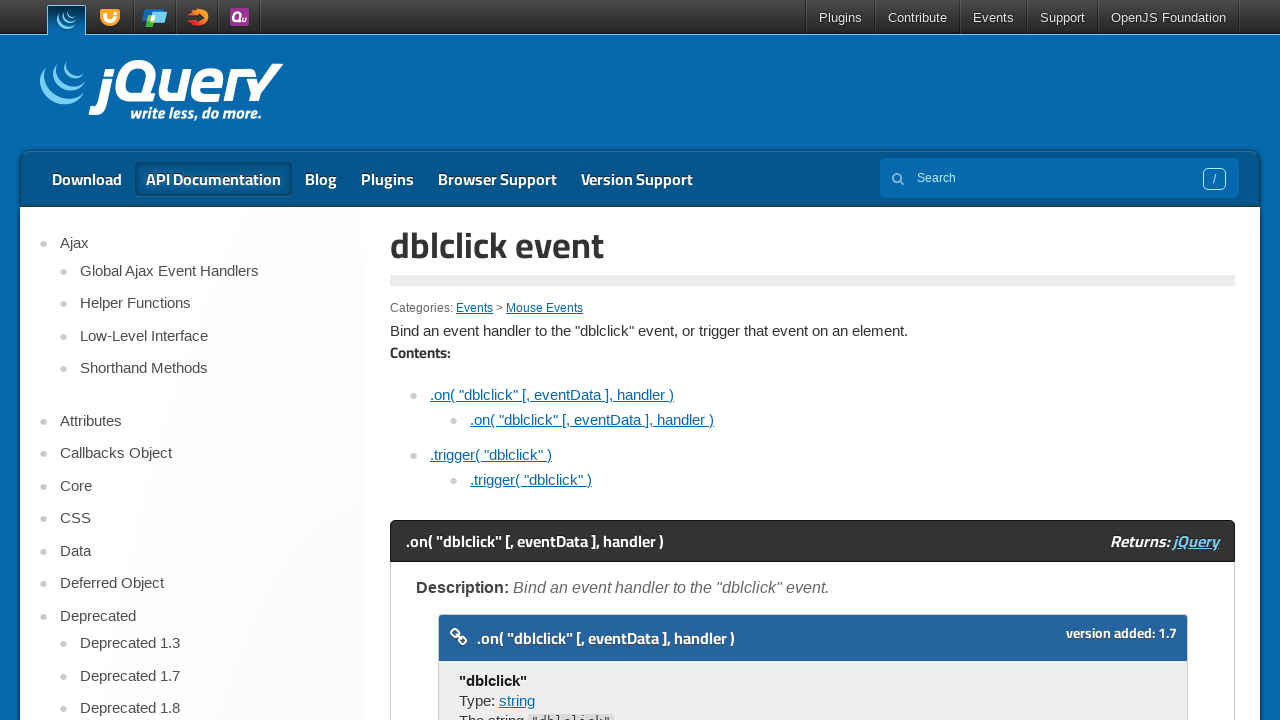

Scrolled to bottom of page
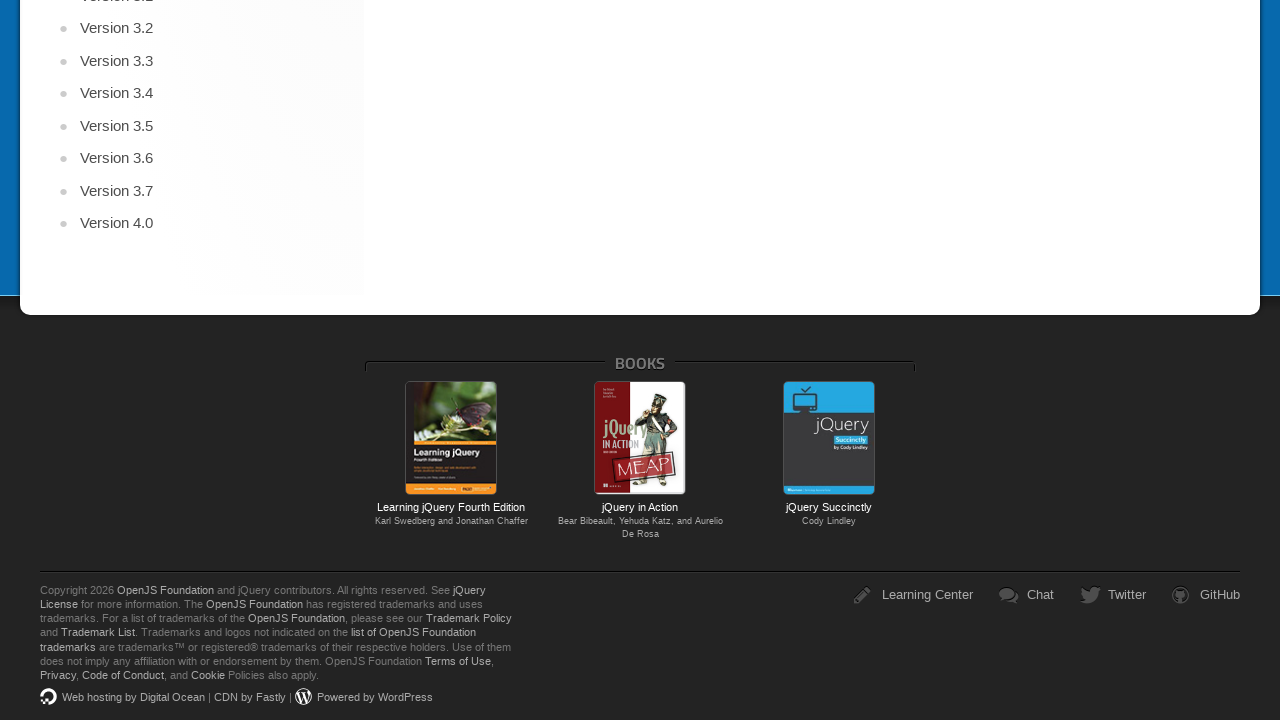

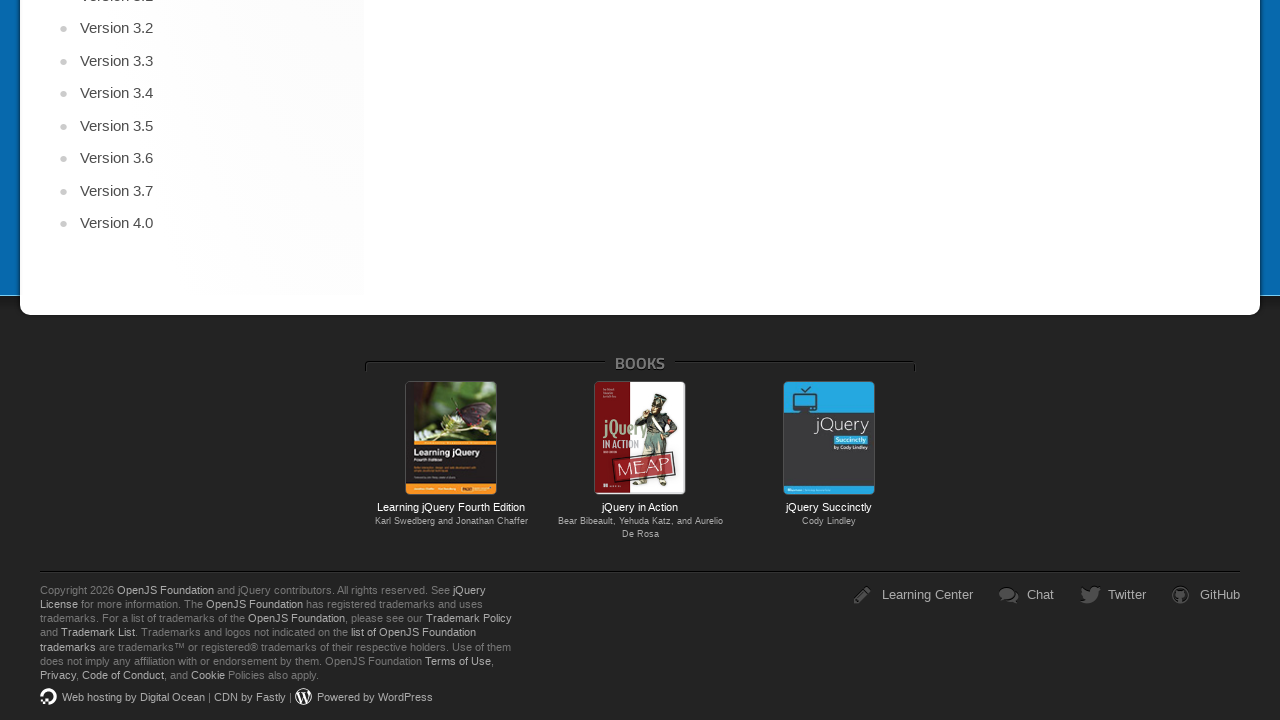